Tests dropdown selection functionality by verifying the default option and selecting different options using various methods

Starting URL: https://the-internet.herokuapp.com/dropdown

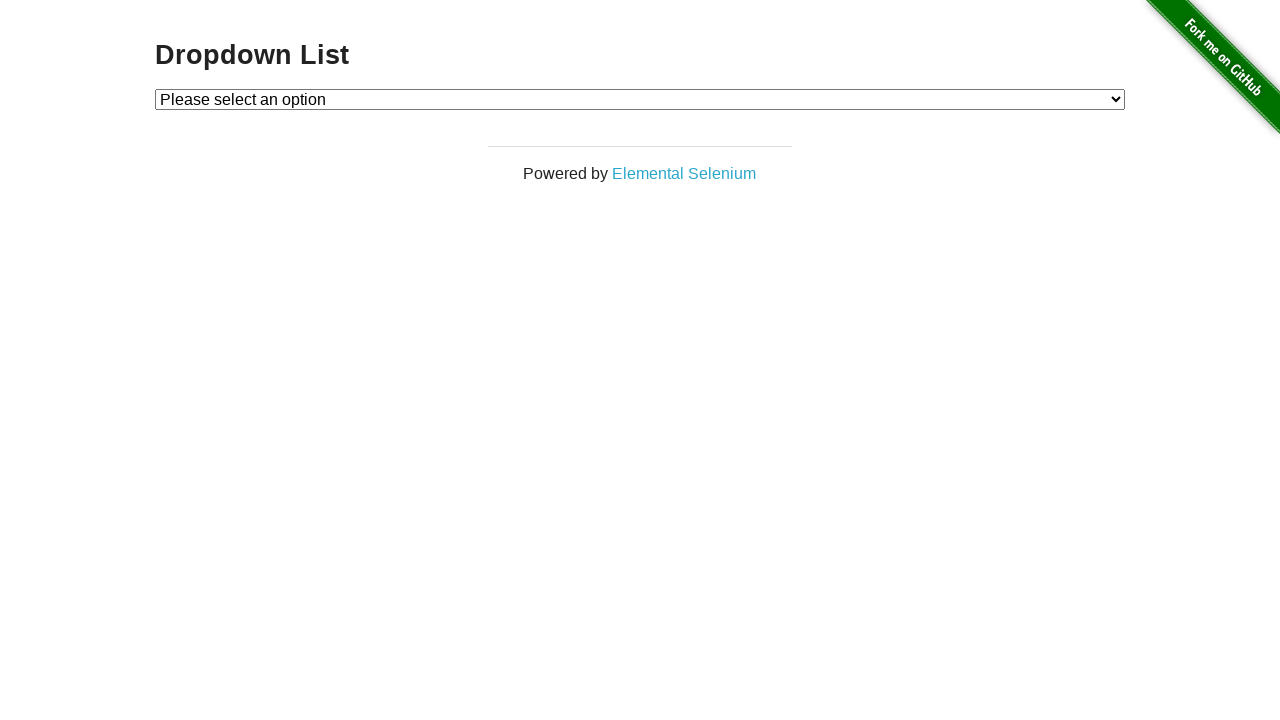

Located dropdown element
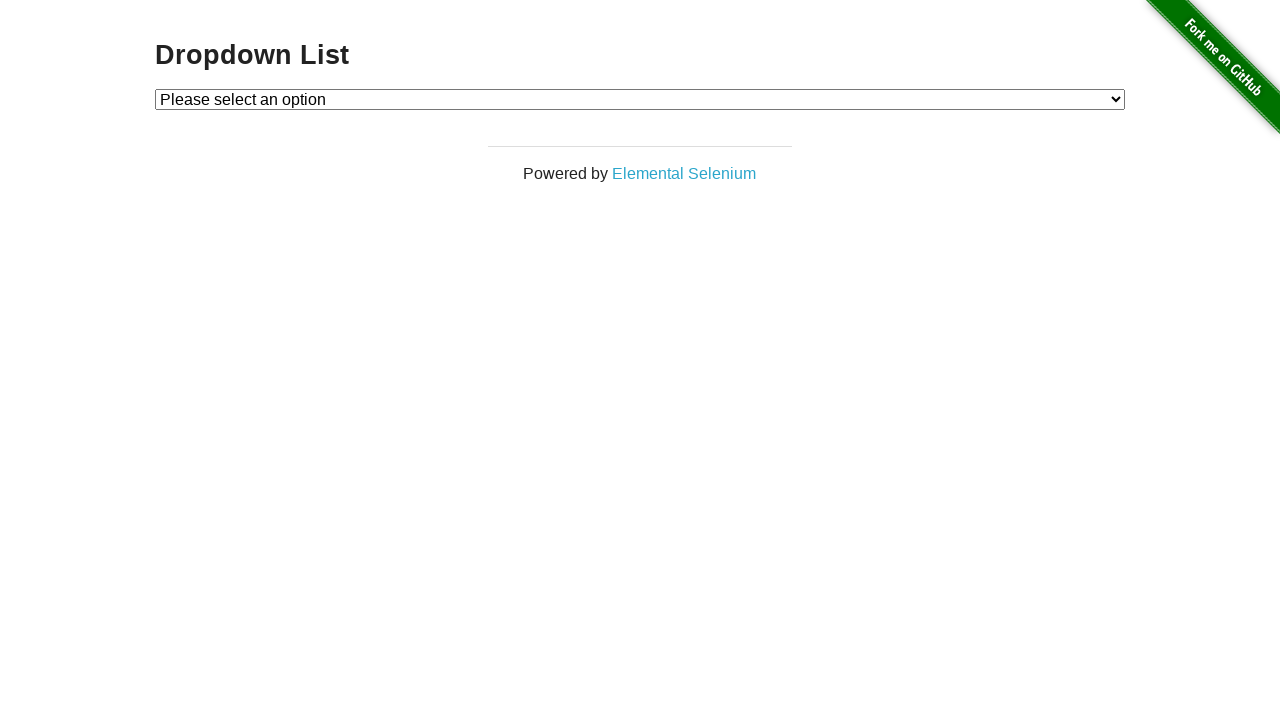

Verified default option is 'Please select an option'
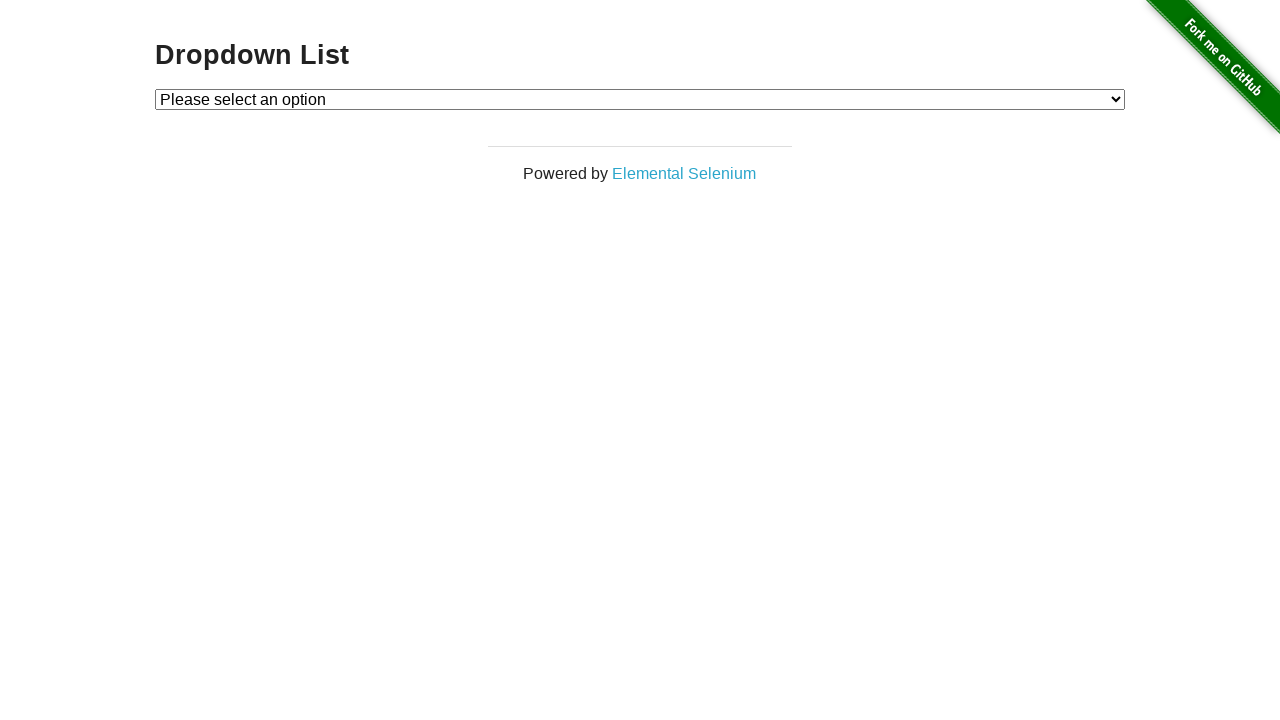

Selected option by value '1' on #dropdown
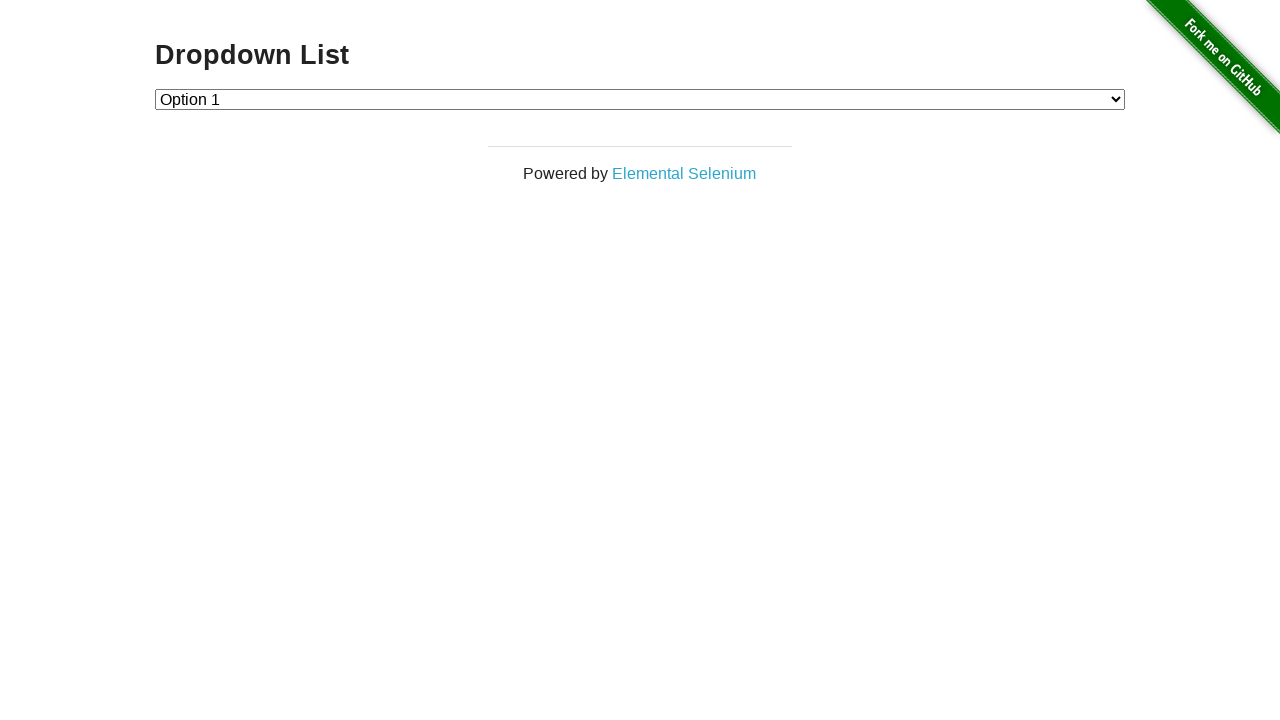

Selected option by index 2 (Option 2) on #dropdown
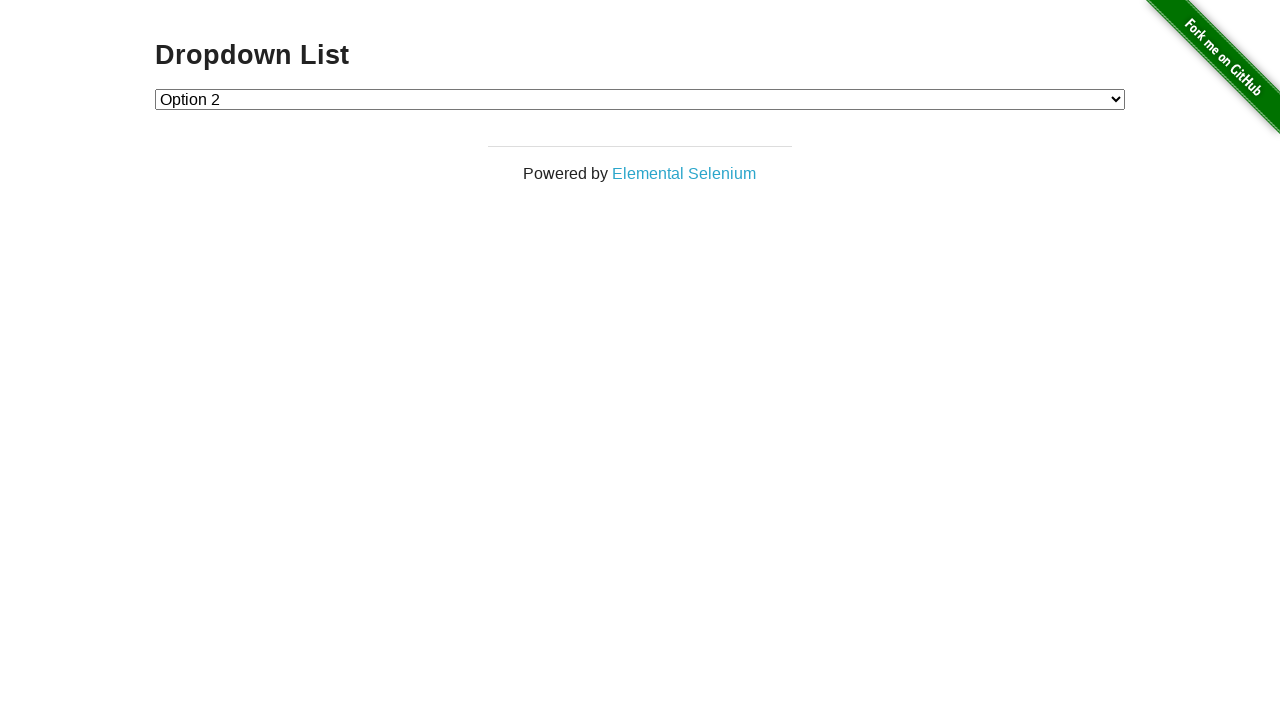

Selected option by visible text 'Option 1' on #dropdown
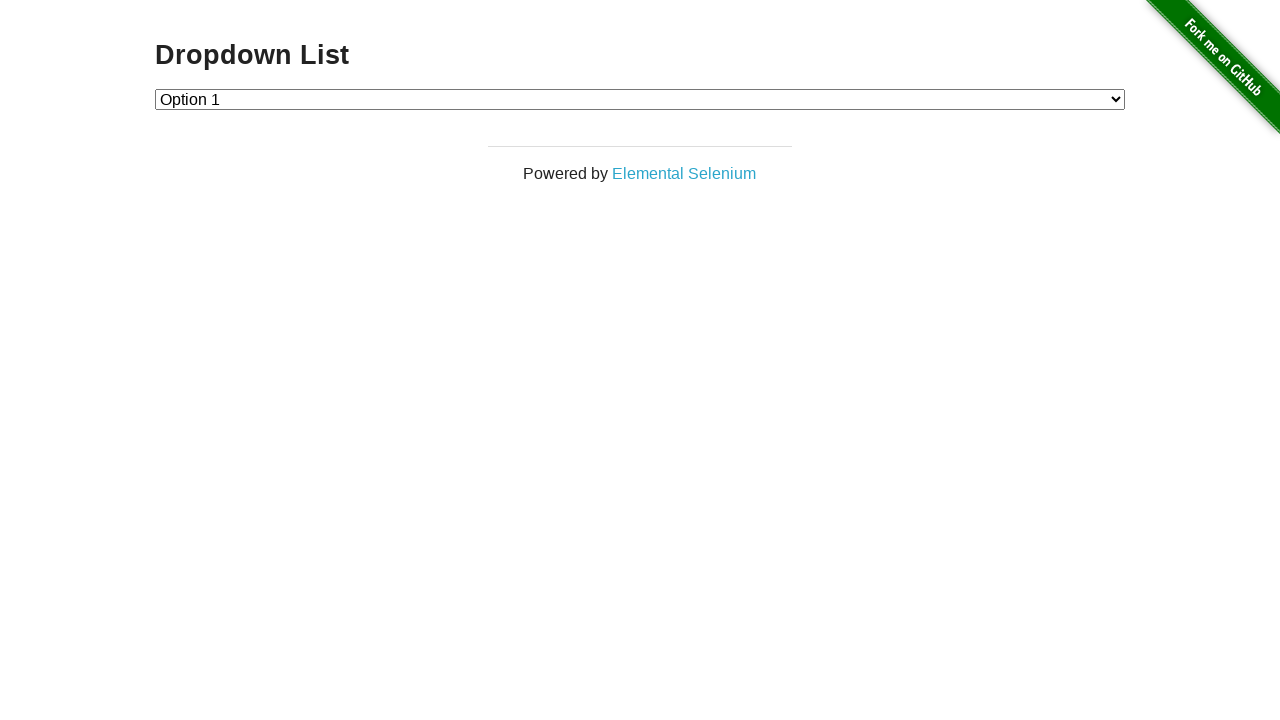

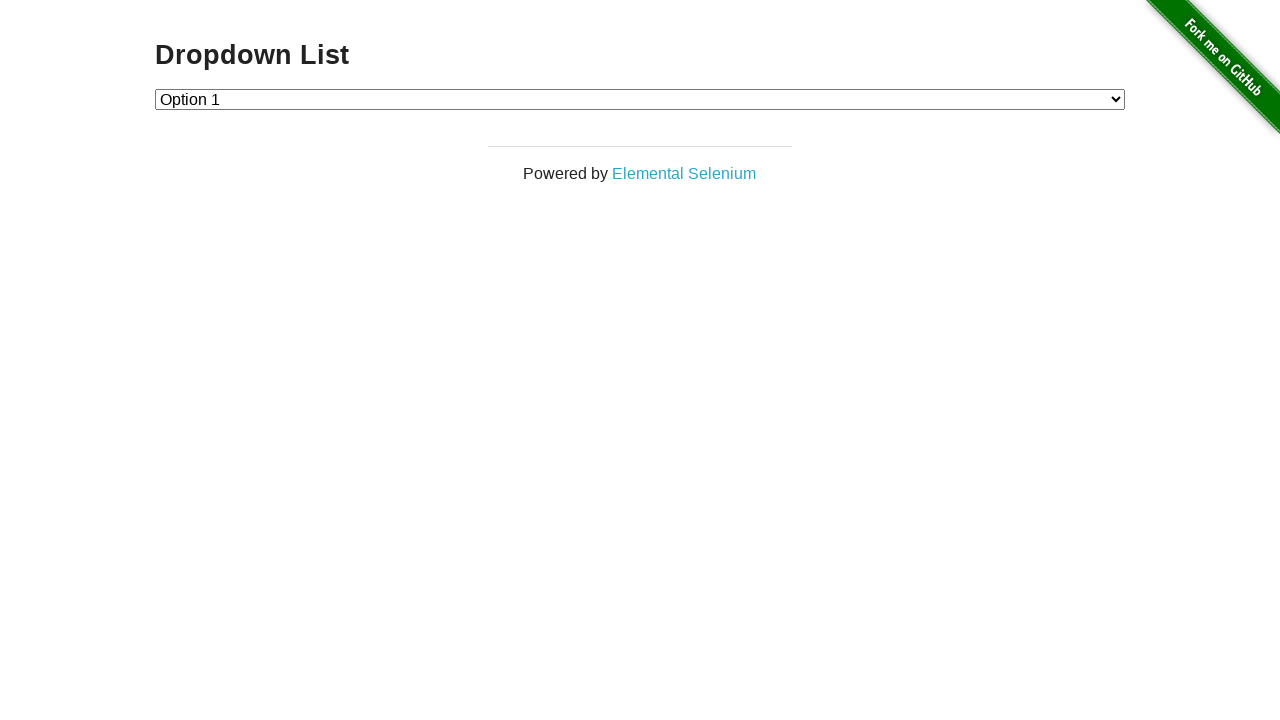